Tests large modal dialog functionality by opening and closing it

Starting URL: https://demoqa.com/modal-dialogs

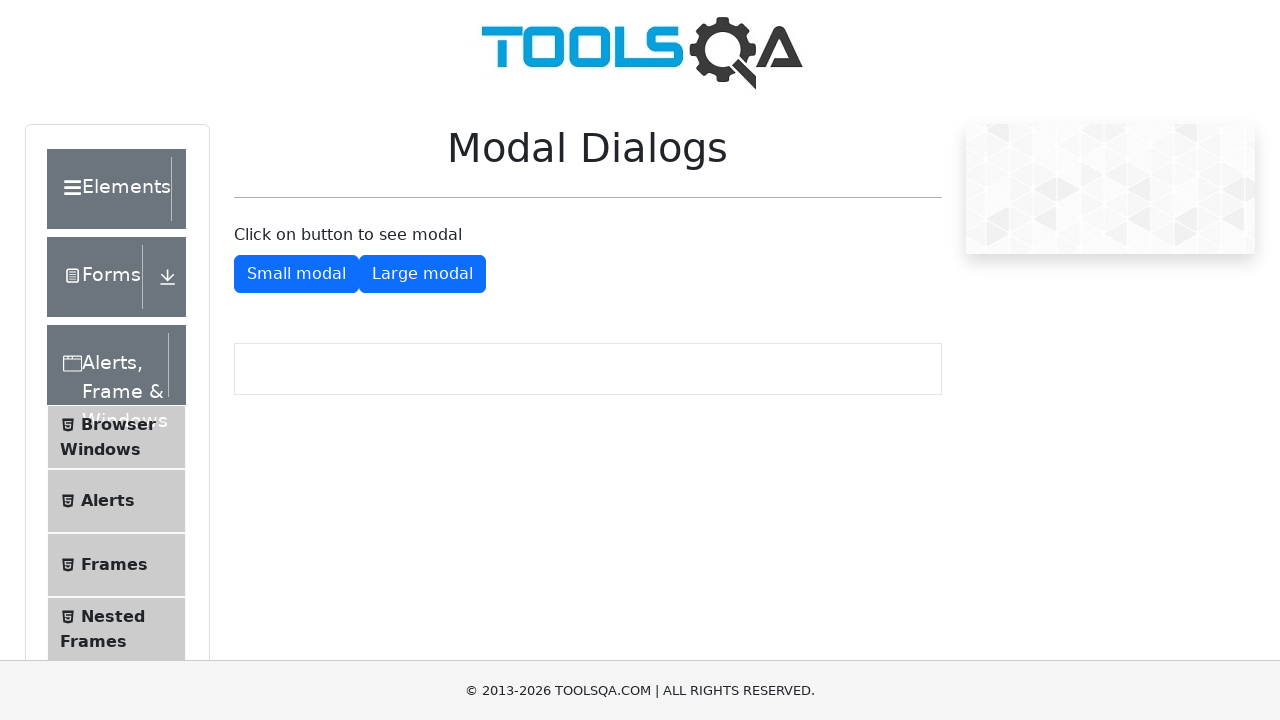

Clicked button to open large modal dialog at (422, 274) on #showLargeModal
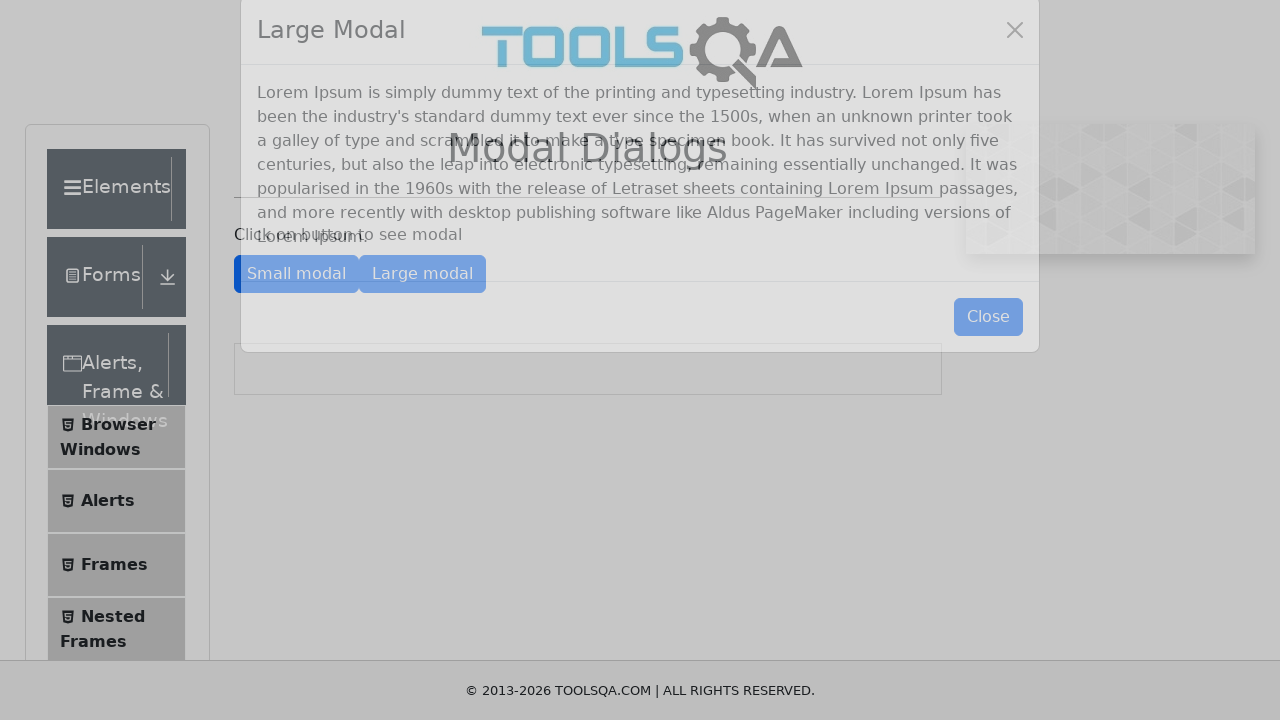

Large modal dialog appeared and close button is visible
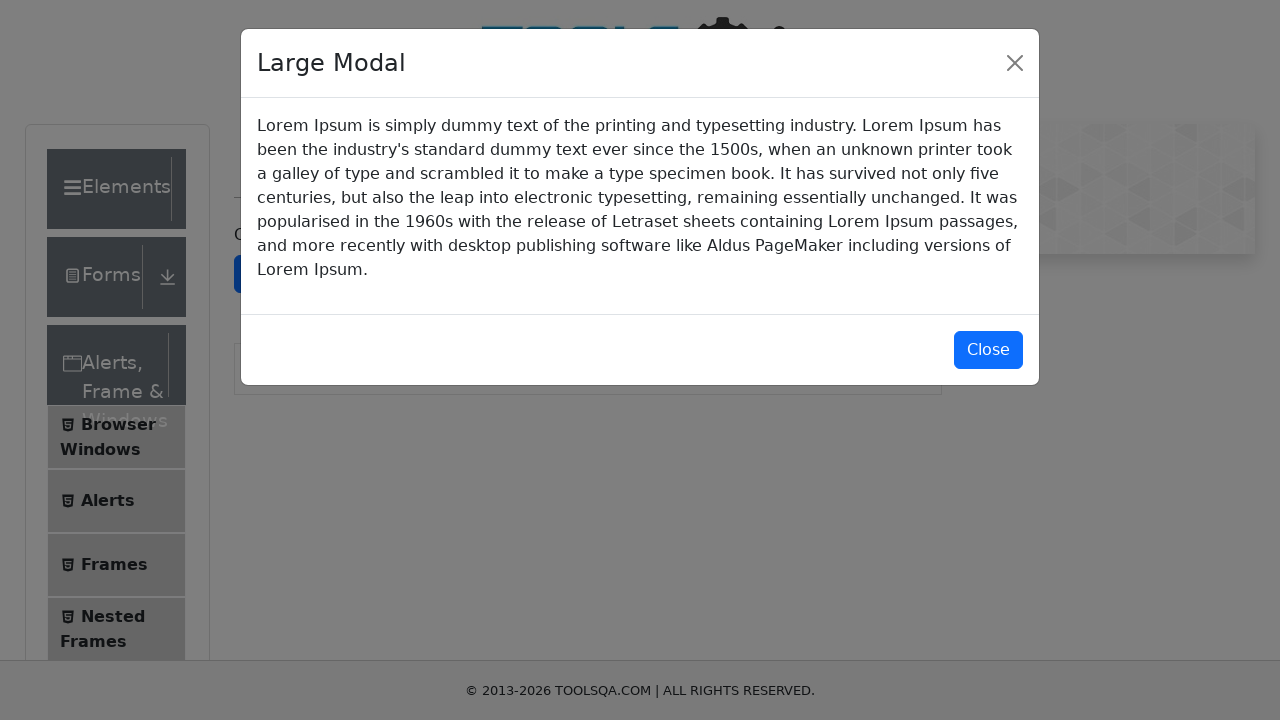

Clicked close button to dismiss large modal dialog at (988, 350) on #closeLargeModal
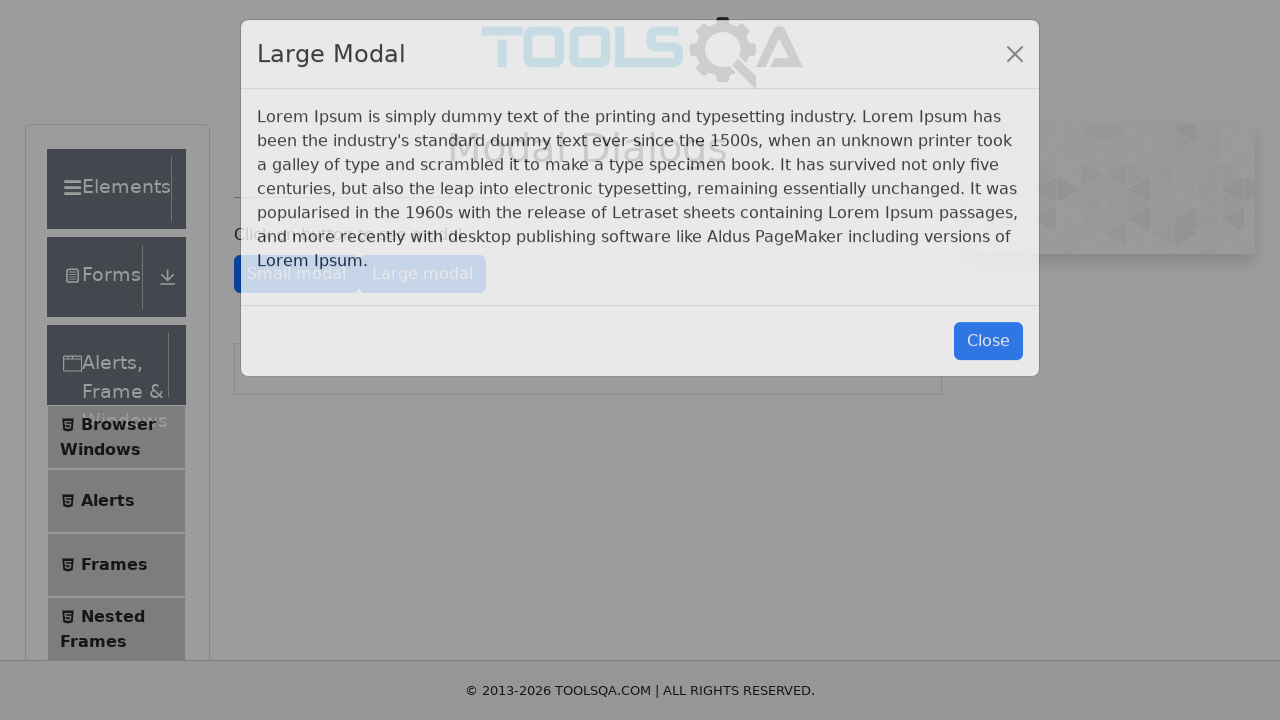

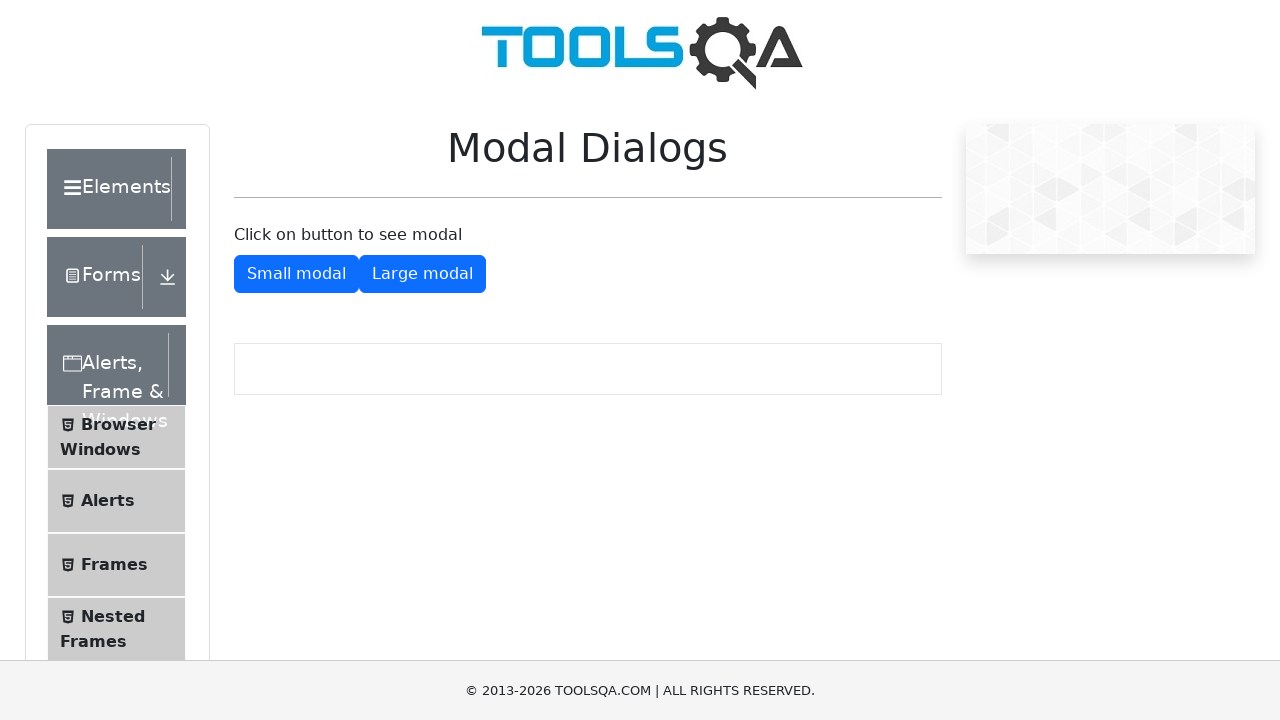